Tests adding multiple elements on herokuapp by clicking Add Element button three times

Starting URL: https://the-internet.herokuapp.com/

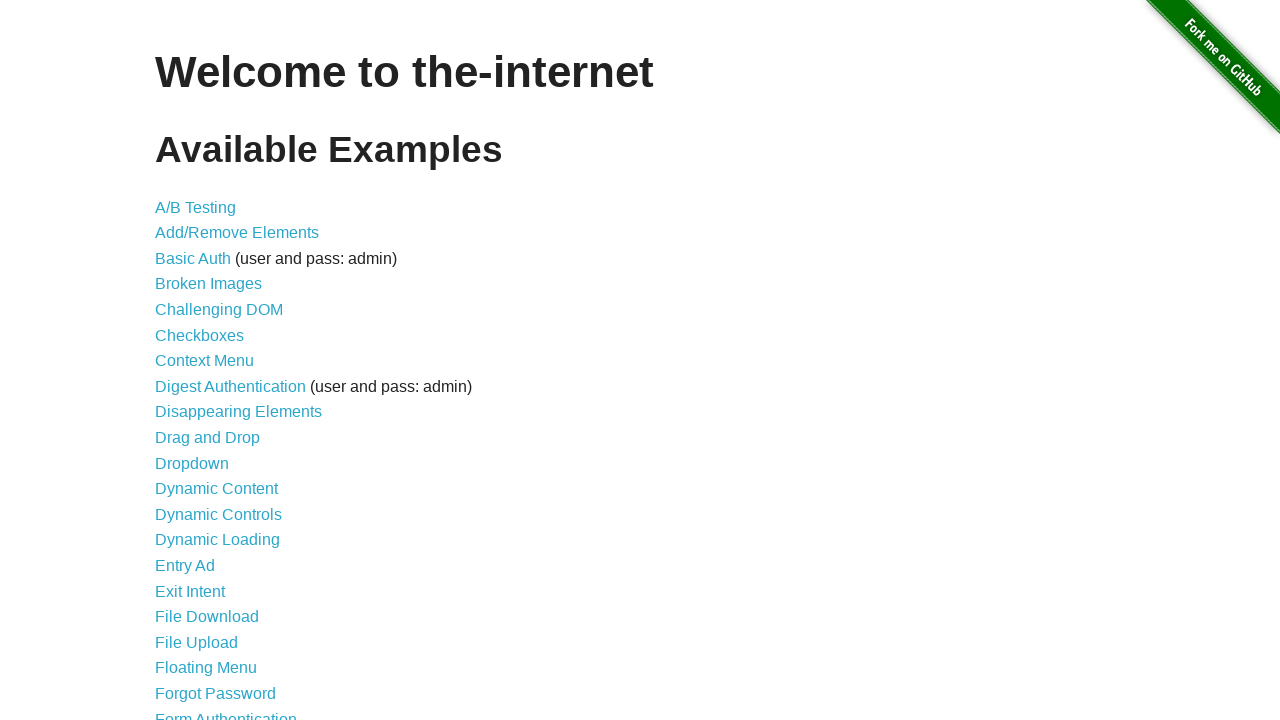

Navigated to The Internet herokuapp home page
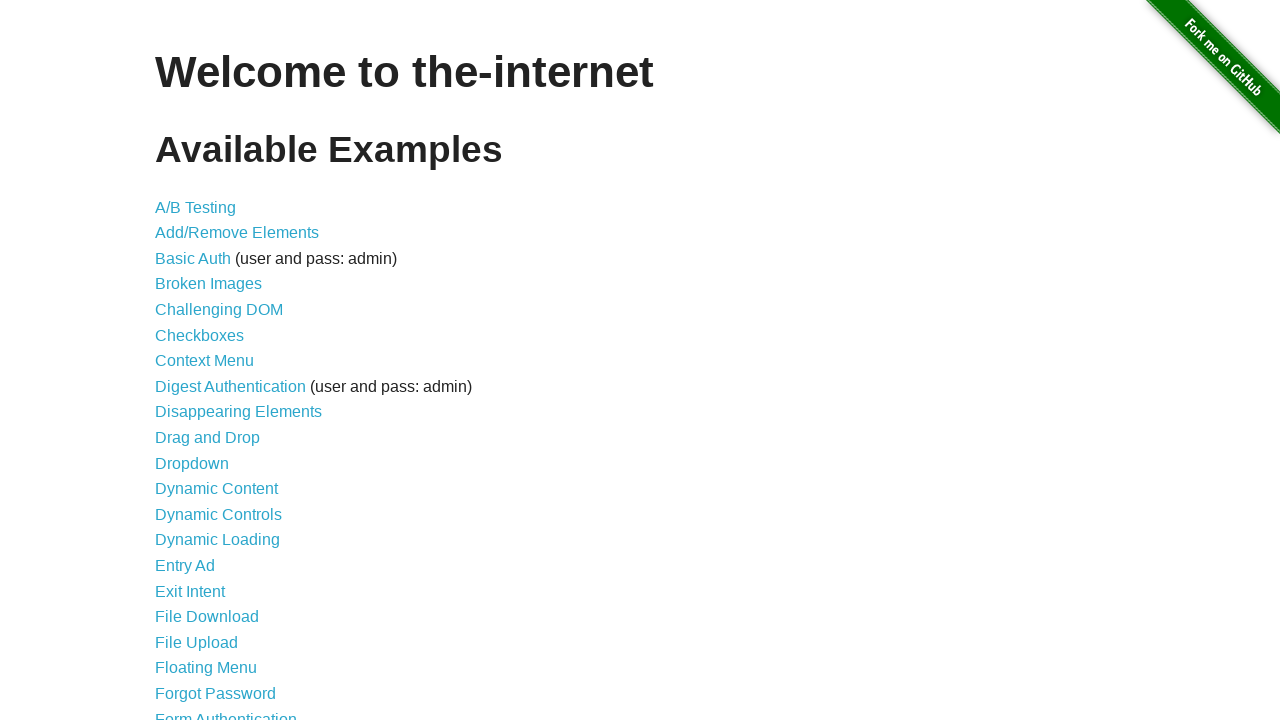

Clicked on Add/Remove Elements link at (237, 233) on a[href='/add_remove_elements/']
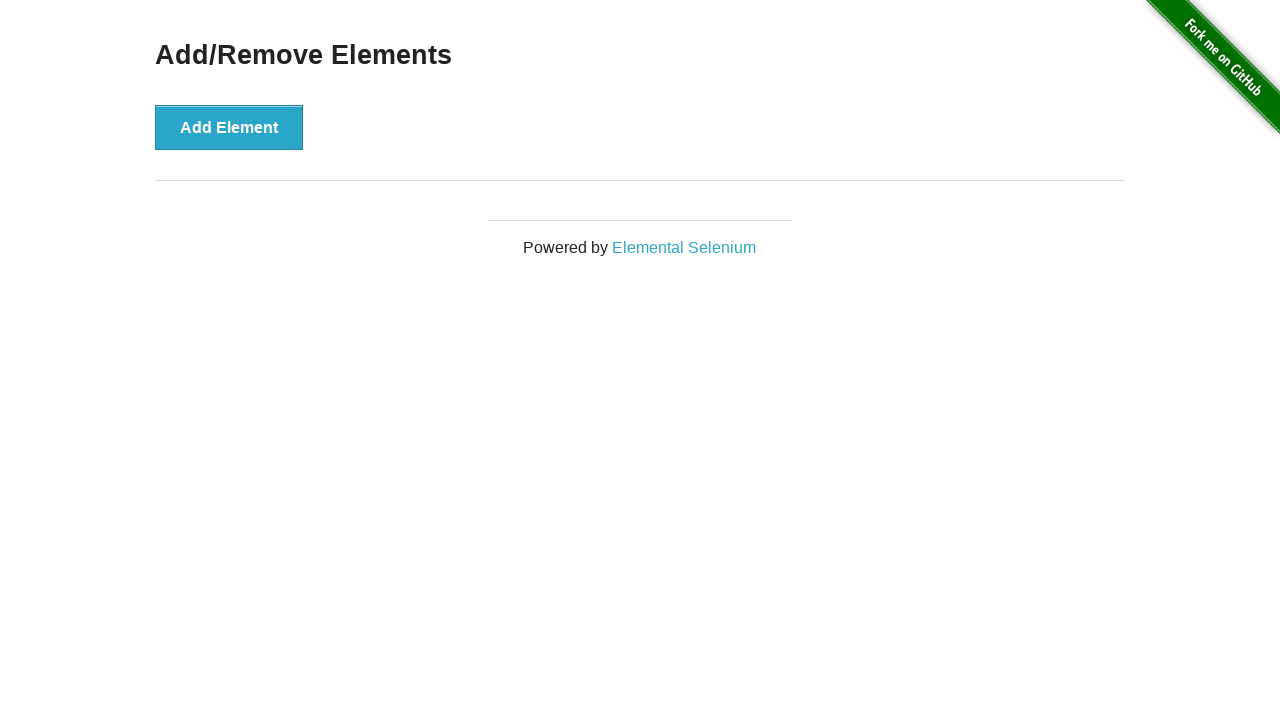

Clicked Add Element button (1st time) at (229, 127) on button[onclick='addElement()']
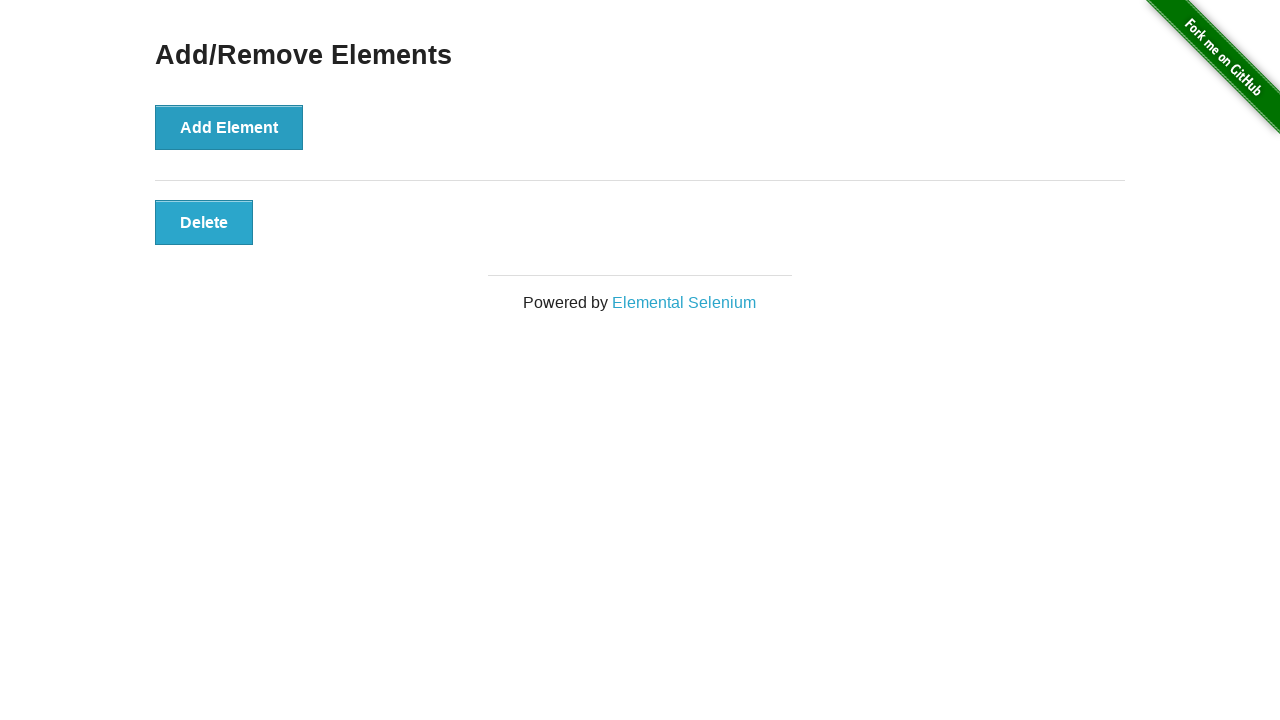

Clicked Add Element button (2nd time) at (229, 127) on button[onclick='addElement()']
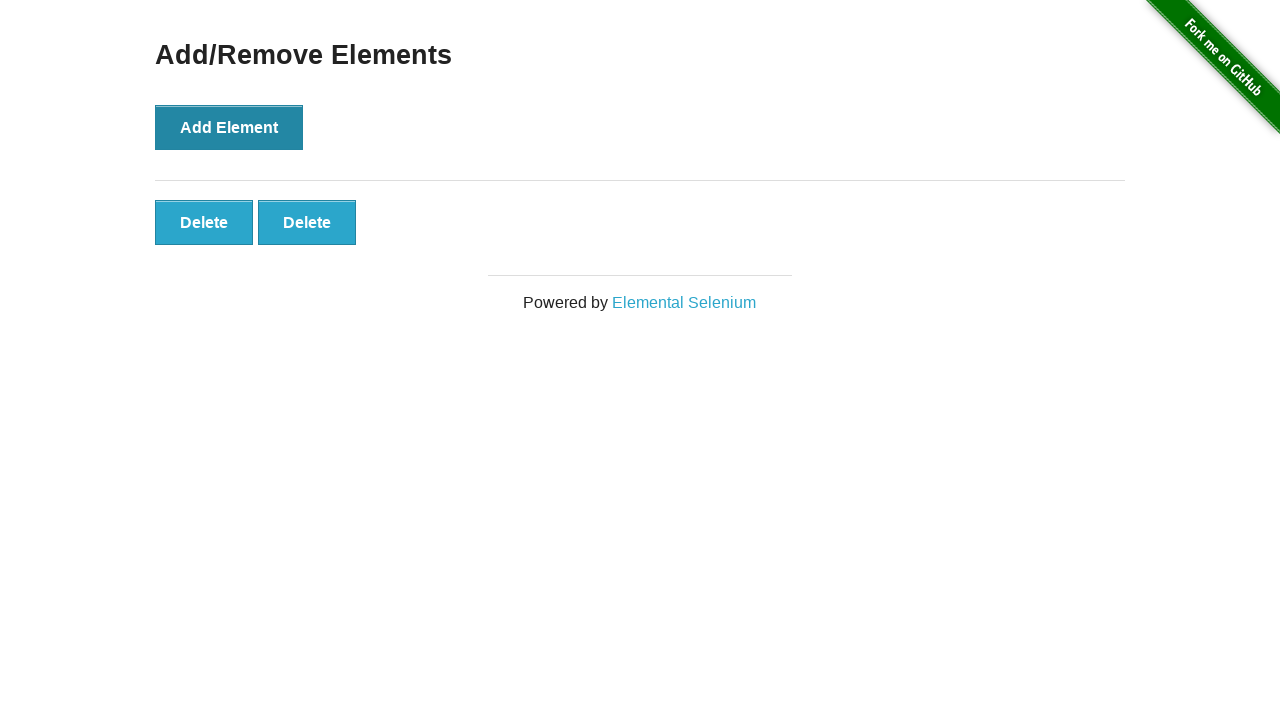

Clicked Add Element button (3rd time) at (229, 127) on button[onclick='addElement()']
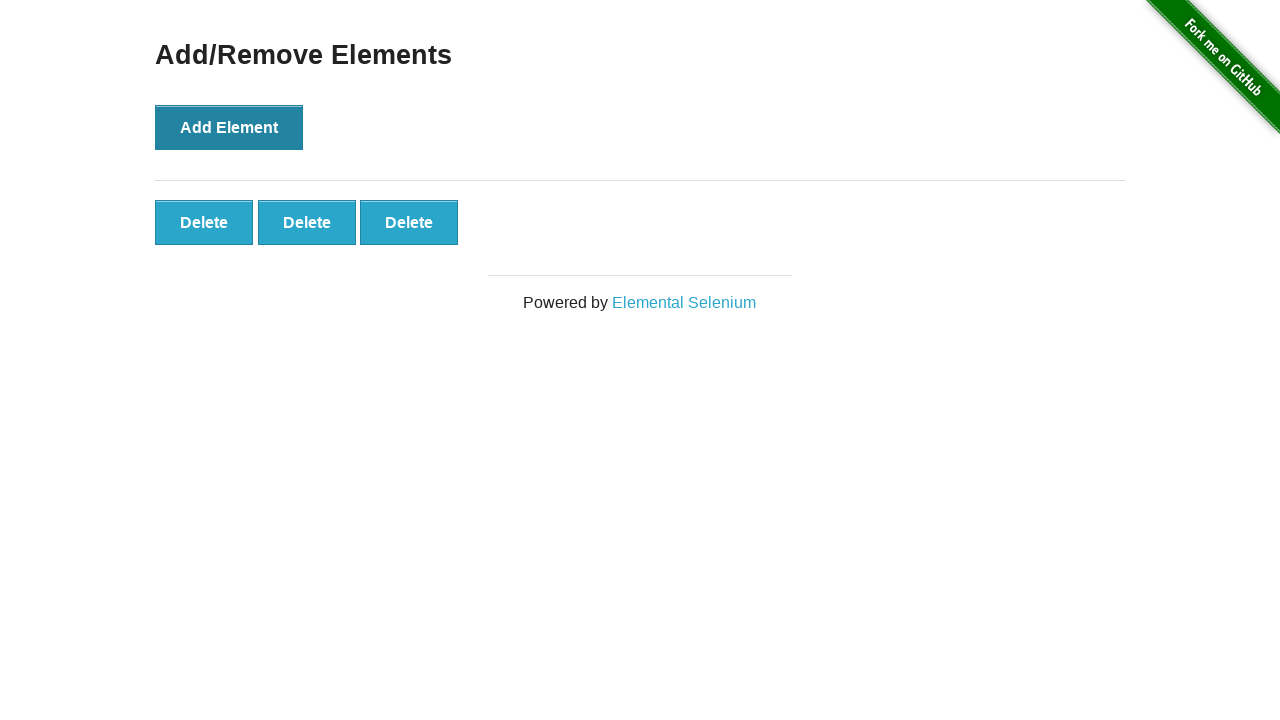

Verified three elements were successfully added
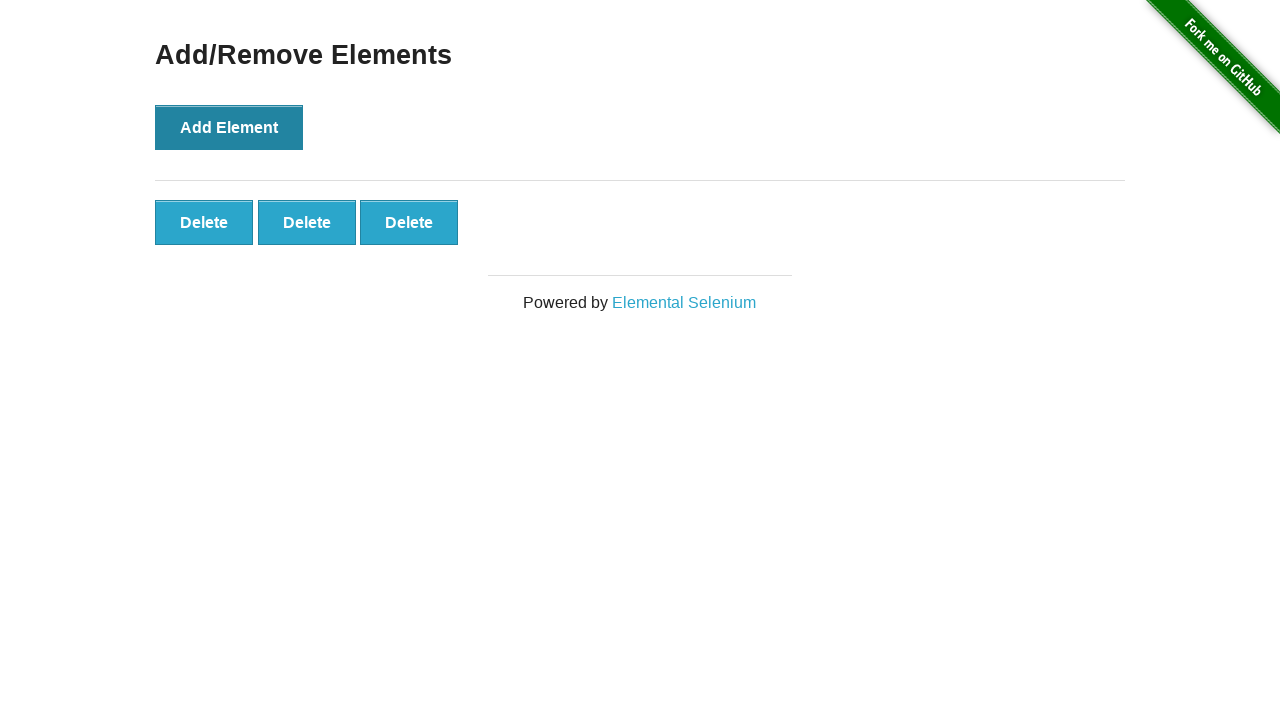

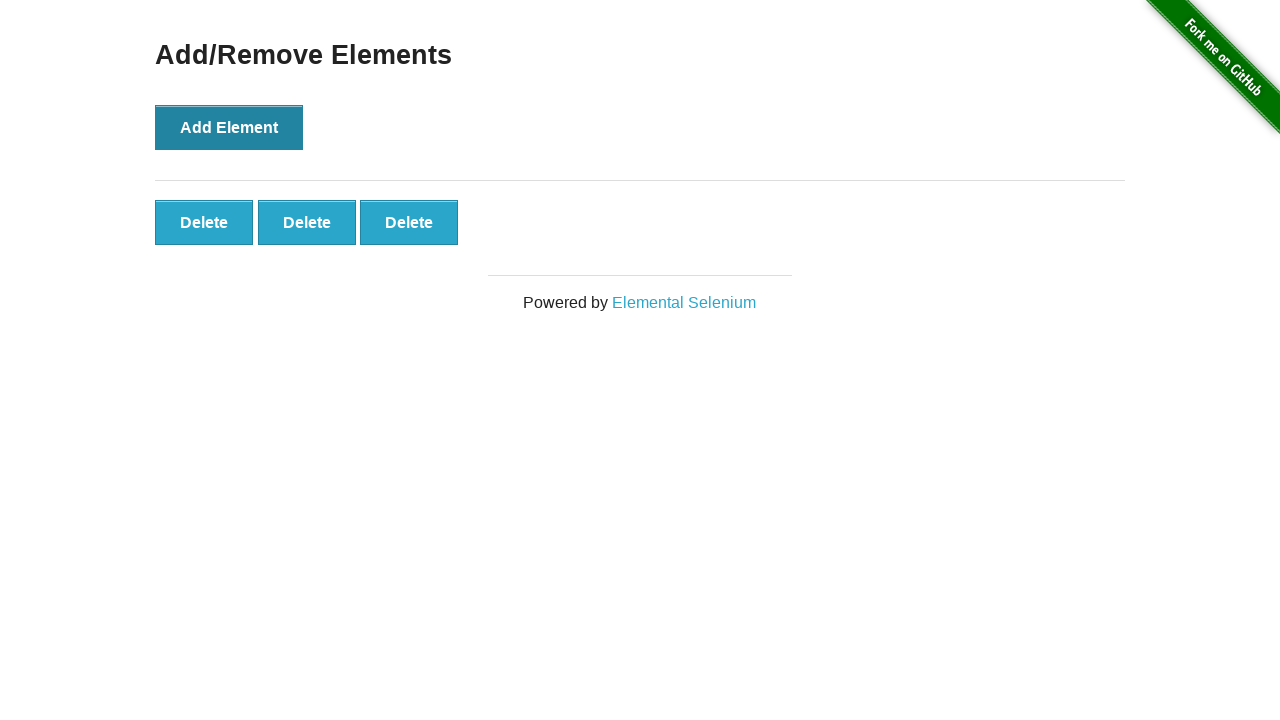